Tests Shadow DOM navigation on a Polymer shop website by traversing through multiple shadow roots to locate and click a shop button element.

Starting URL: https://shop.polymer-project.org/

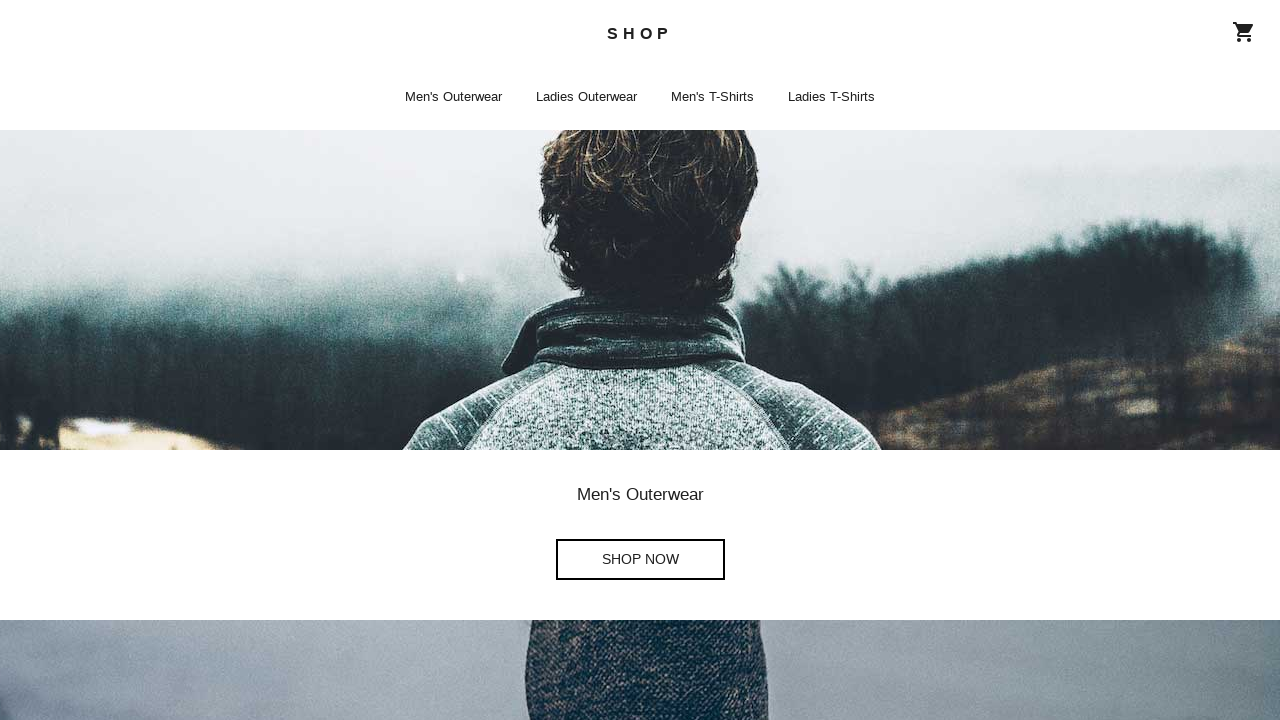

Waited for shop-app element to be present in Shadow DOM
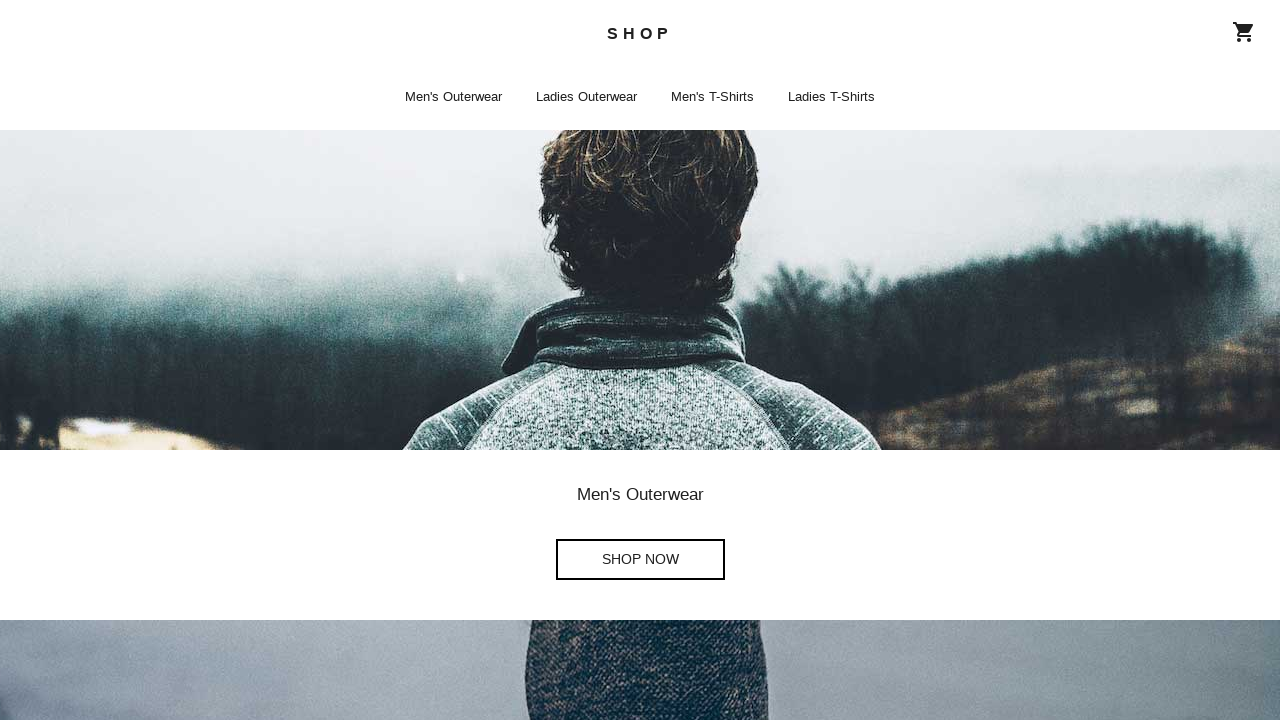

Located shop button element through Shadow DOM traversal
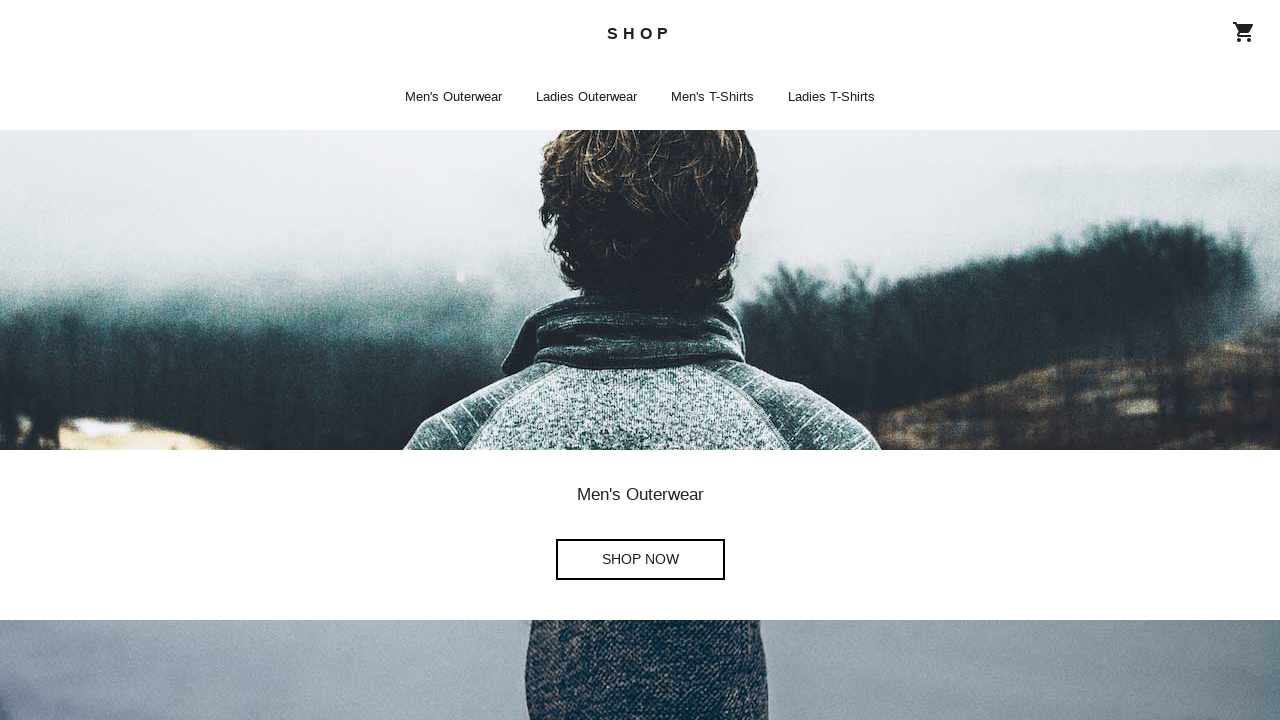

Shop button element became visible
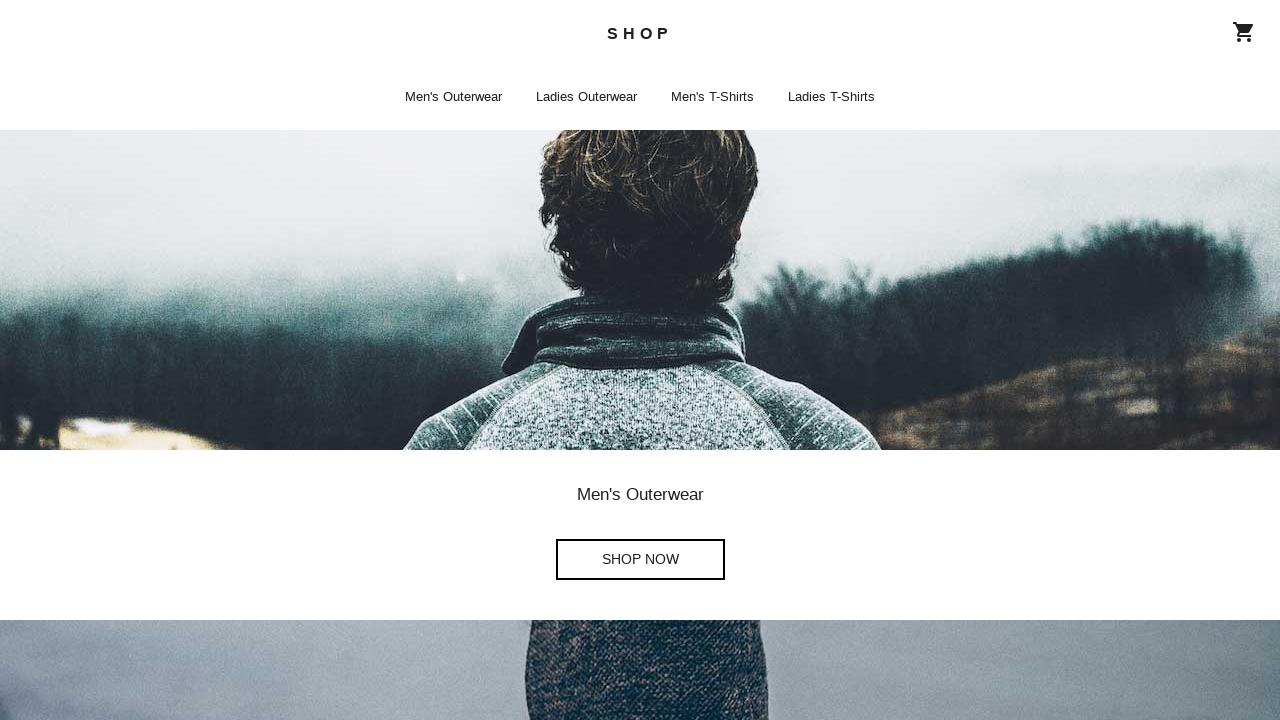

Clicked the shop button element at (640, 560) on shop-app >> iron-pages >> [name='home'] >> div:nth-child(2) > shop-button > a
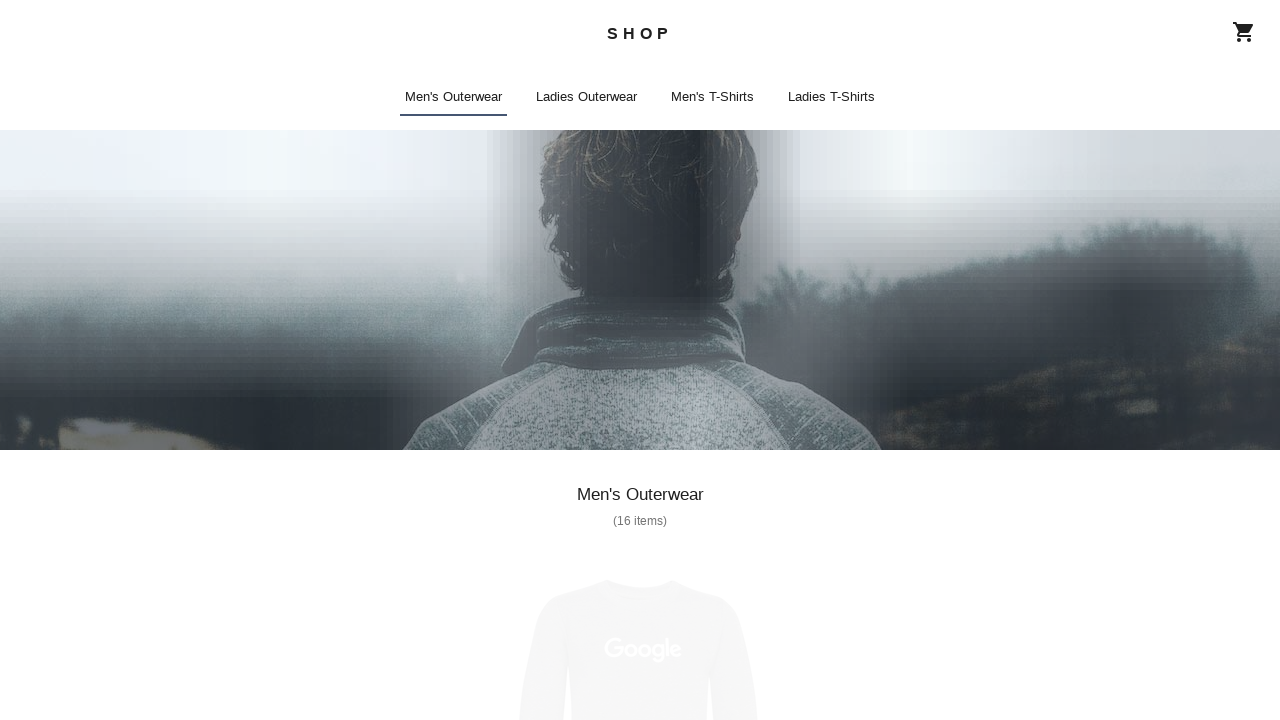

Page navigation completed and network idle state reached
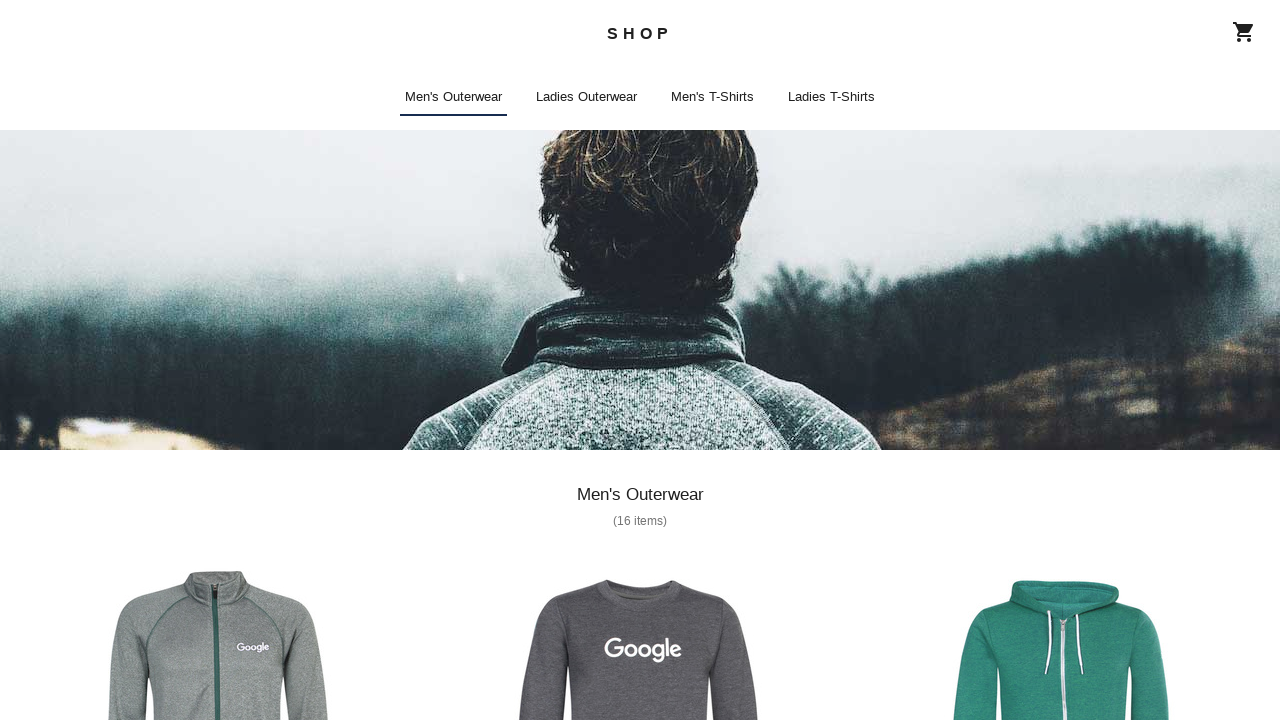

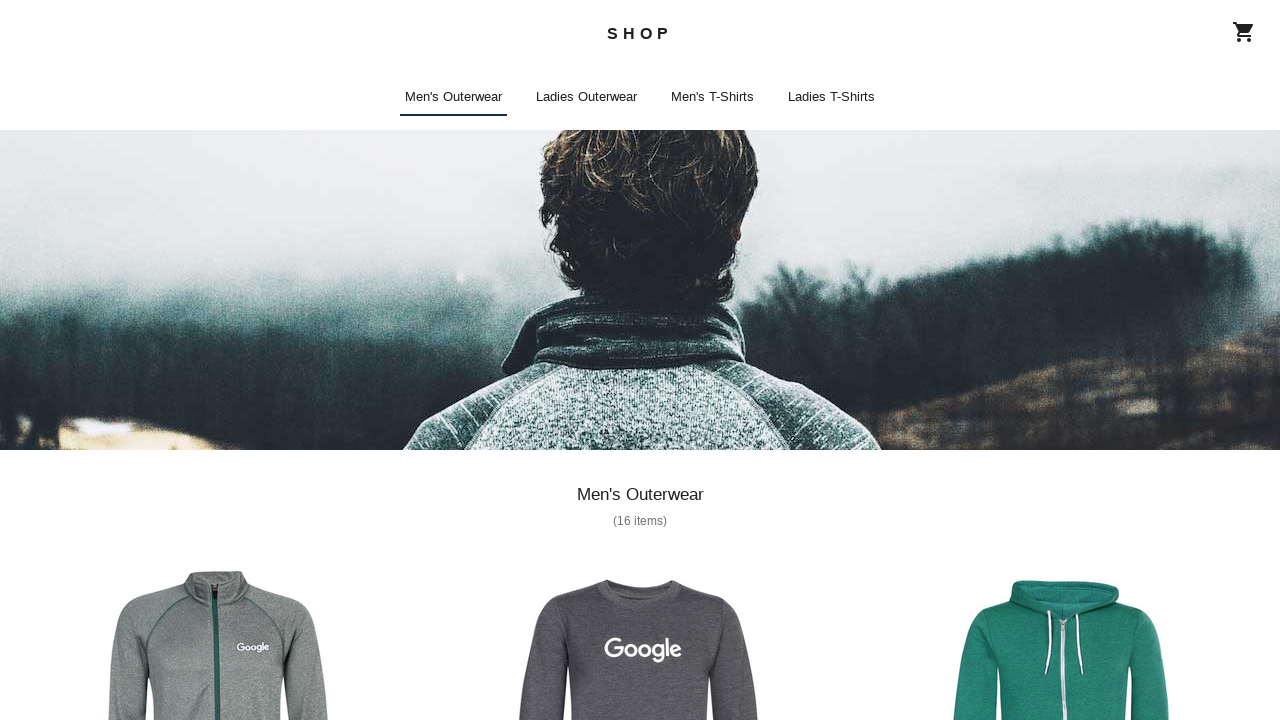